Tests opening a new tab by clicking the "Open Tab" link and handling the new page context

Starting URL: https://rahulshettyacademy.com/AutomationPractice/

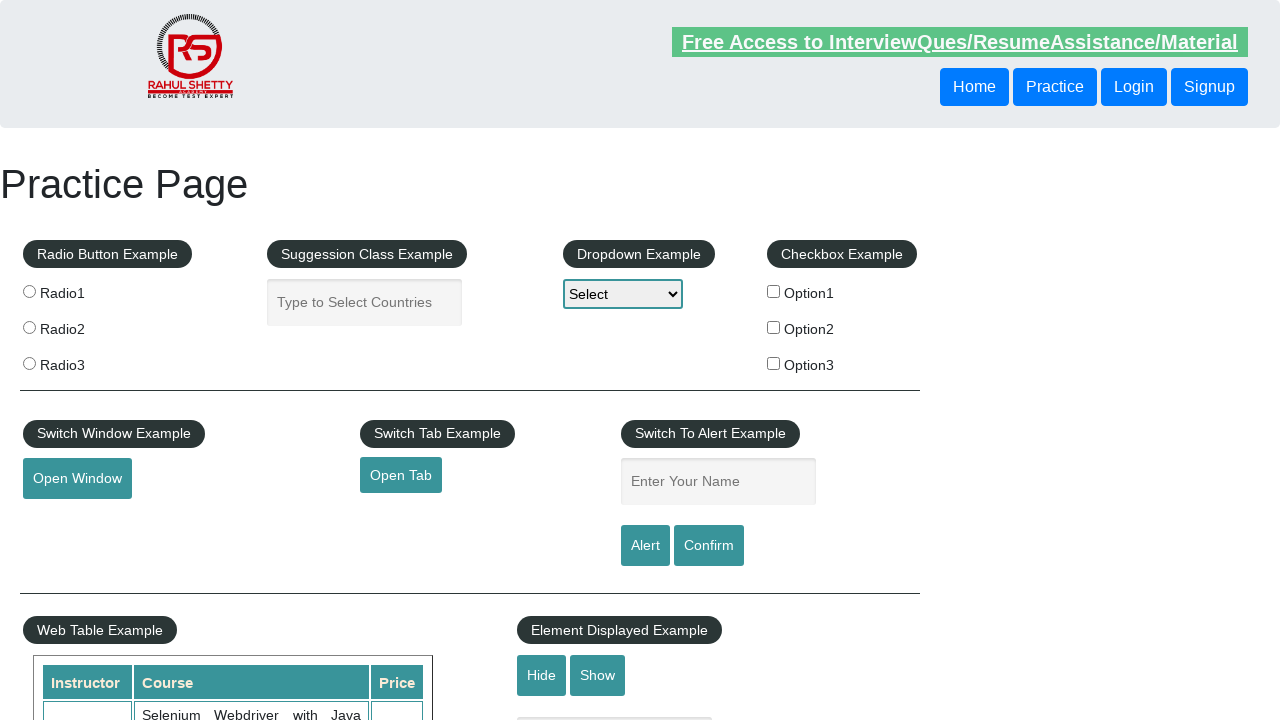

Set up listener for new page context
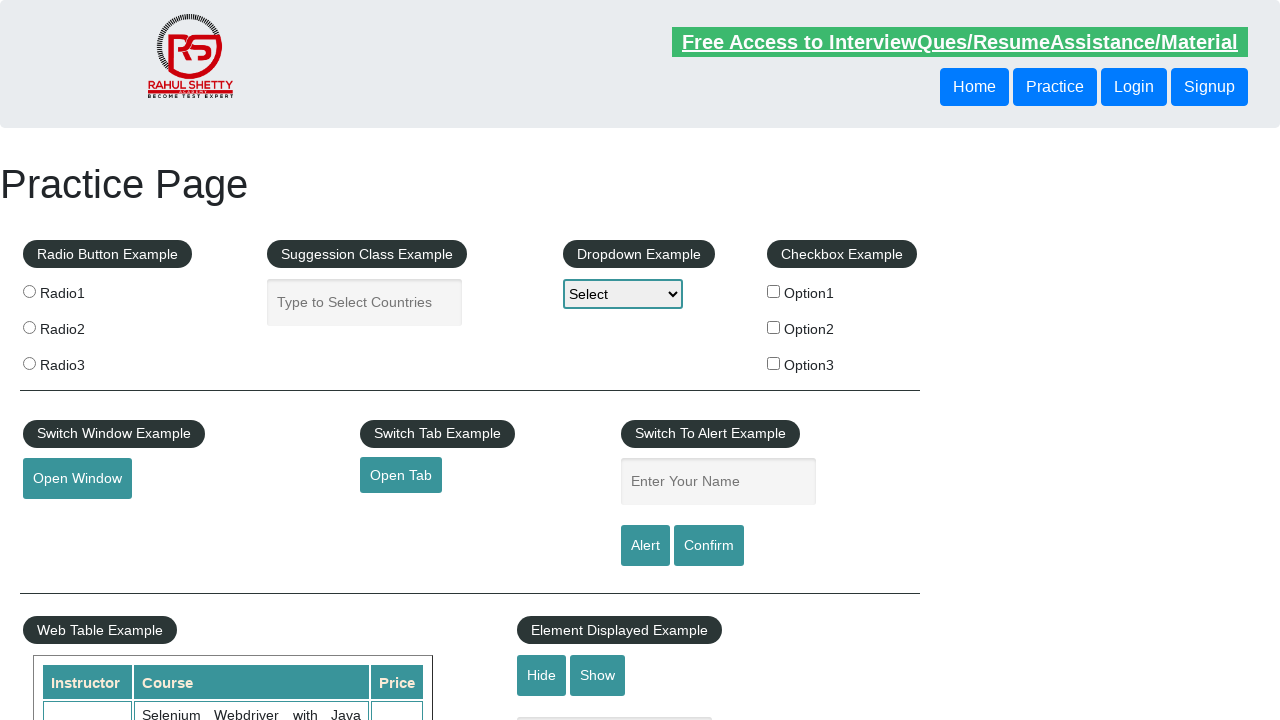

Clicked 'Open Tab' link to open new tab at (401, 475) on internal:role=link[name="Open Tab"i]
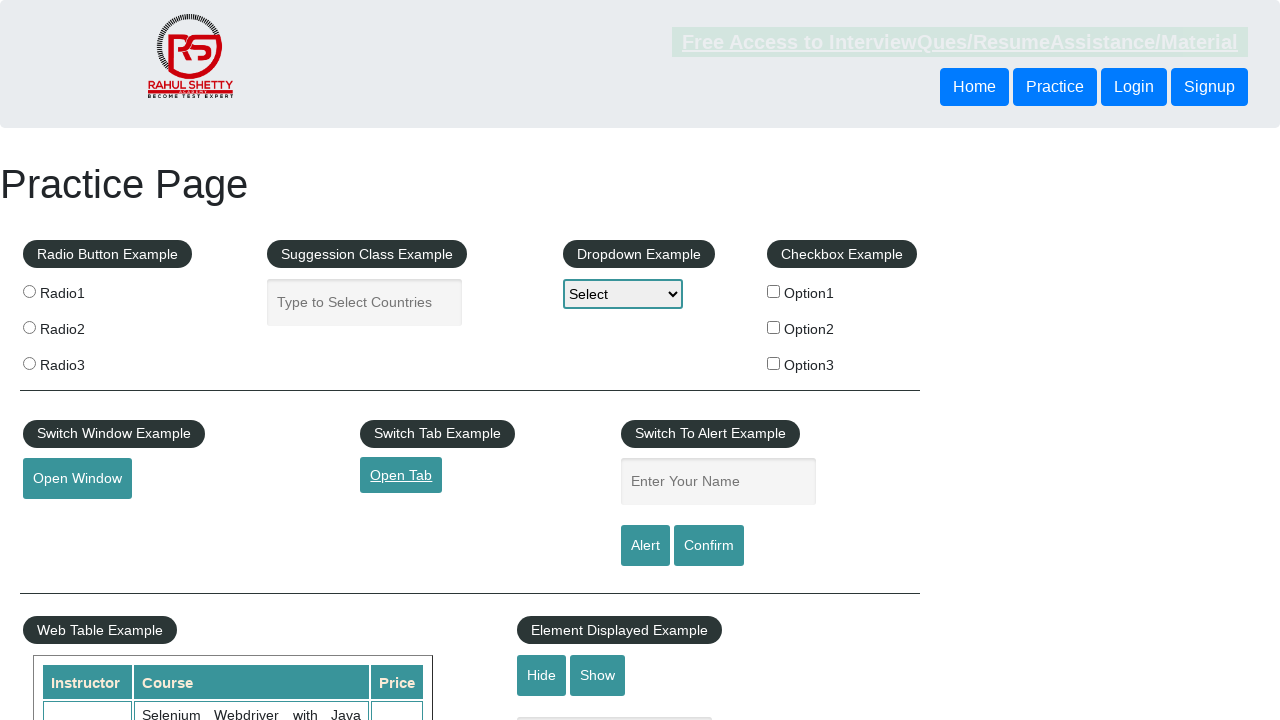

Waited 2 seconds for new tab to open
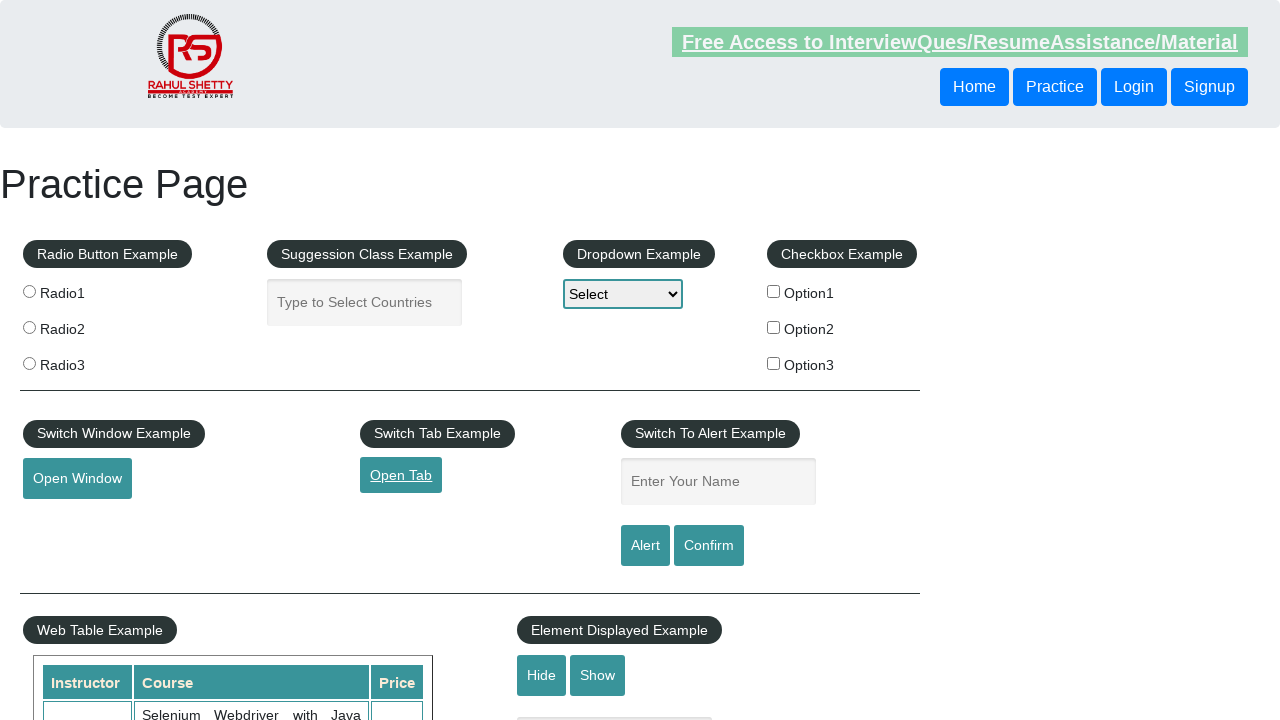

New tab opened and page load state completed
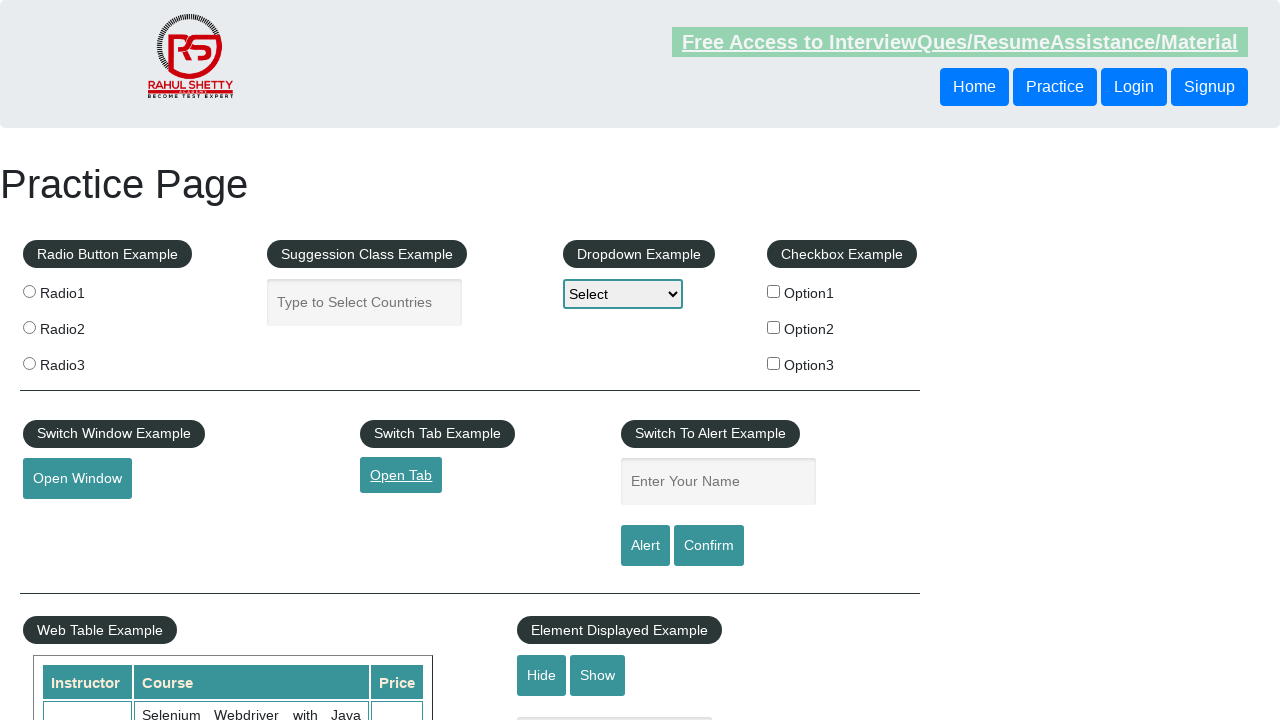

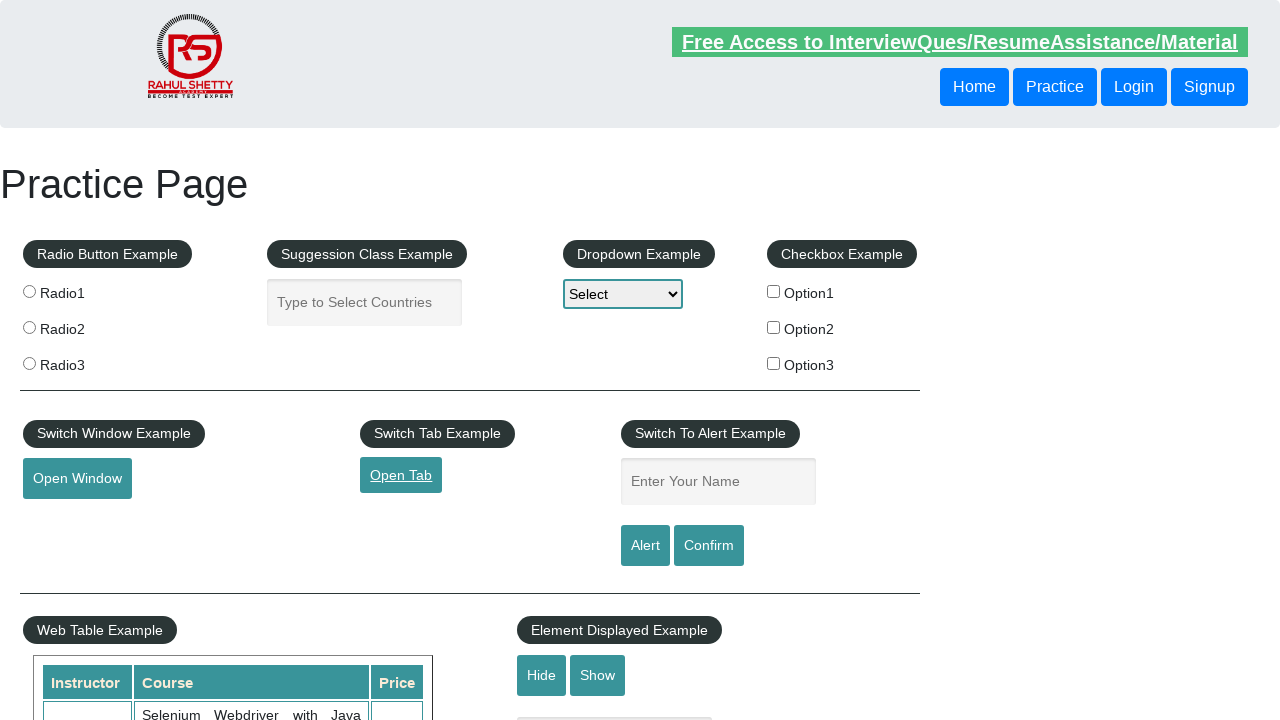